Tests JavaScript alert handling by clicking the first button and accepting the alert dialog

Starting URL: https://testcenter.techproeducation.com/index.php?page=javascript-alerts

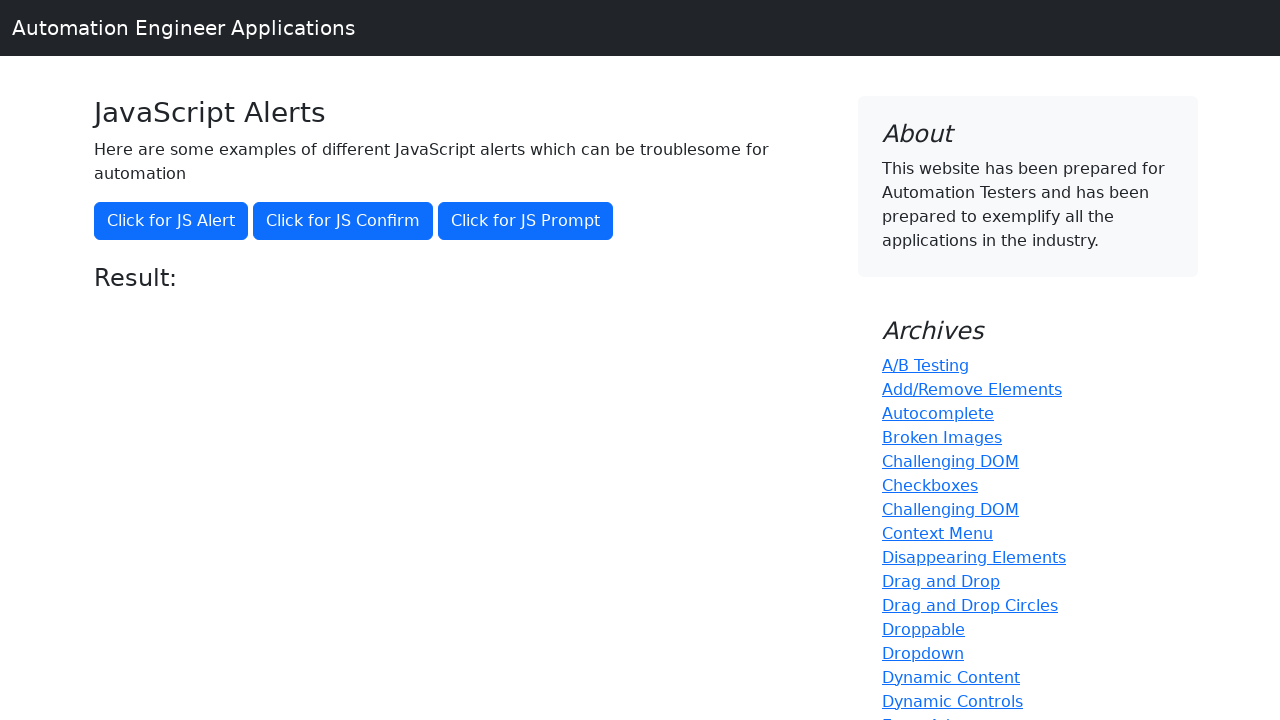

Navigated to JavaScript alerts test page
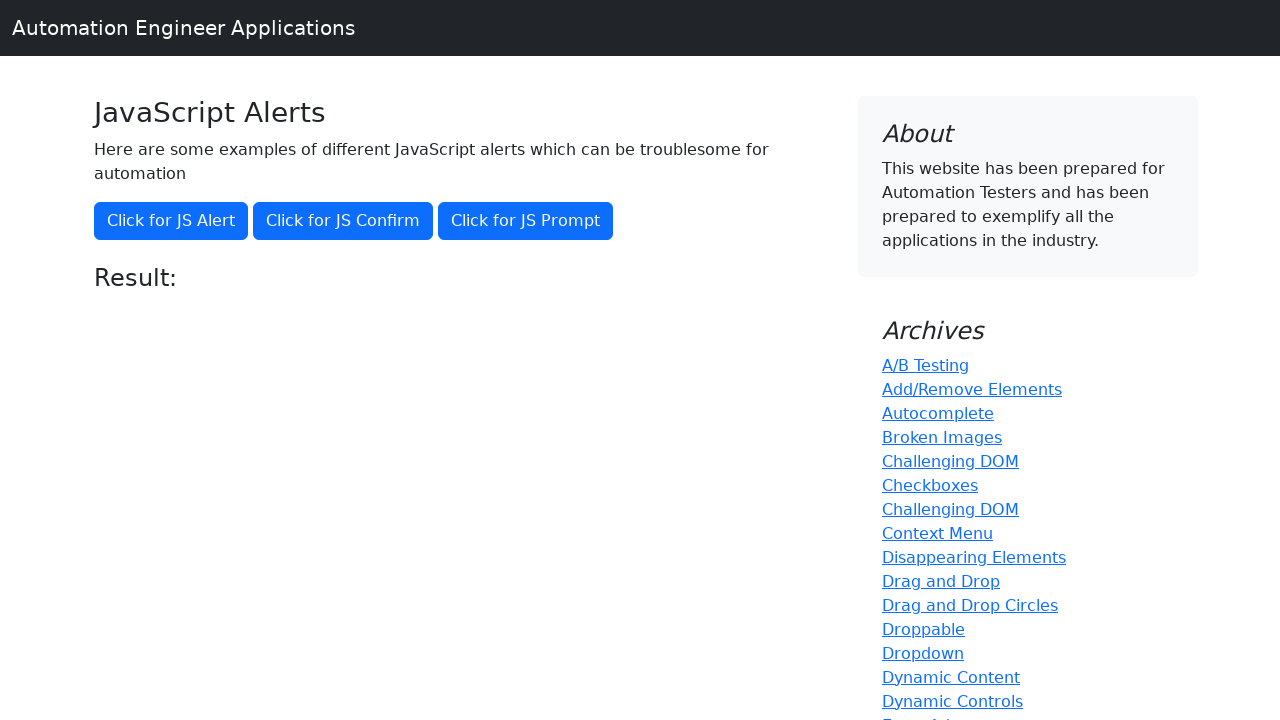

Clicked the first button to trigger JavaScript alert at (171, 221) on text='Click for JS Alert'
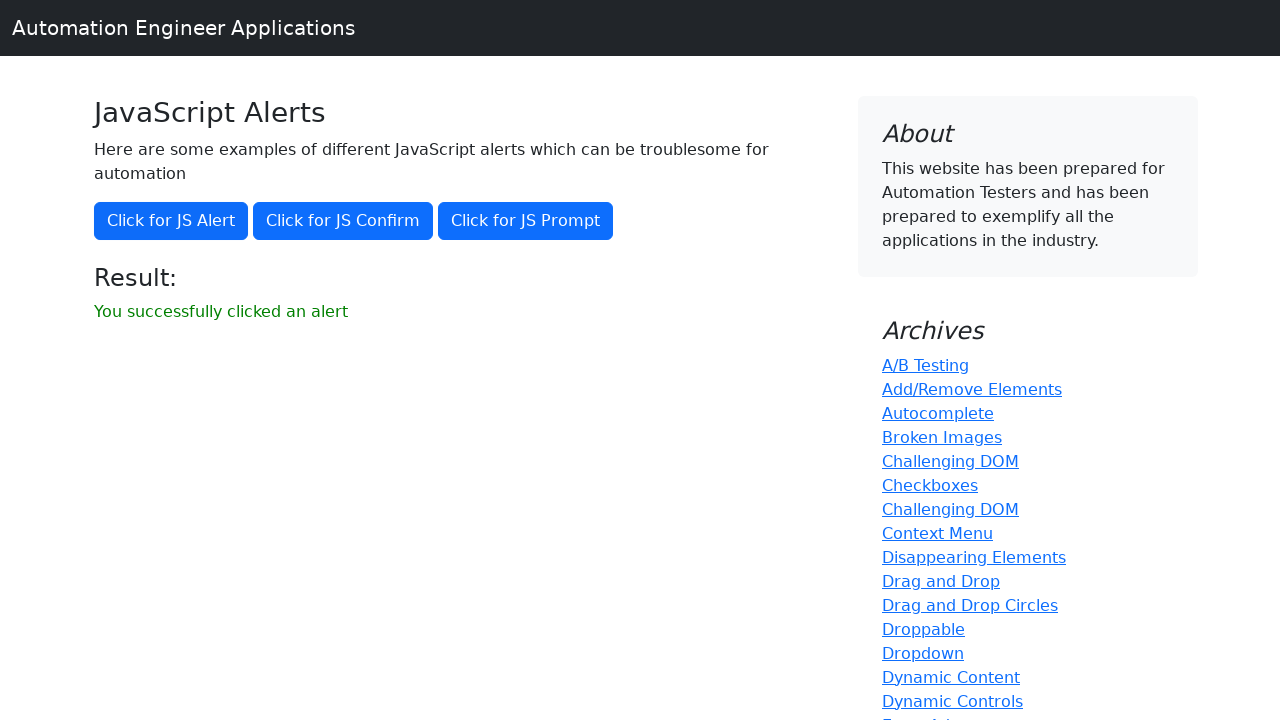

Set up dialog handler to accept alert
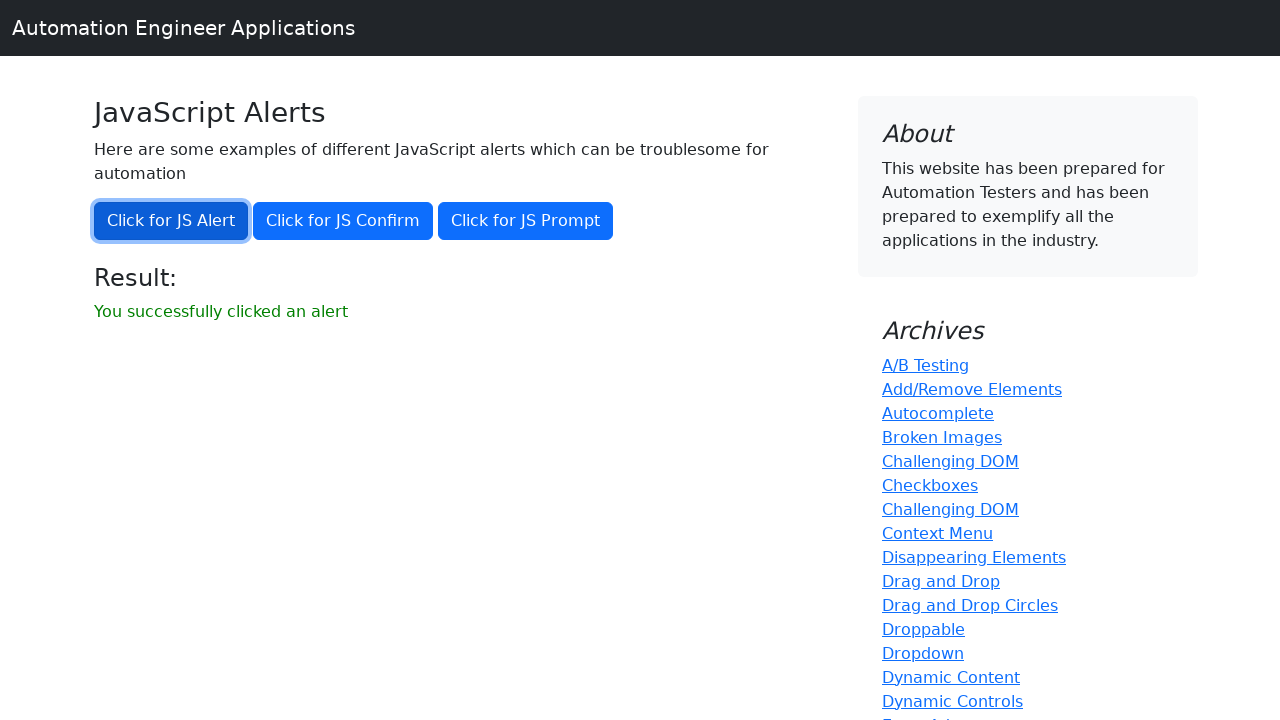

Retrieved result message text
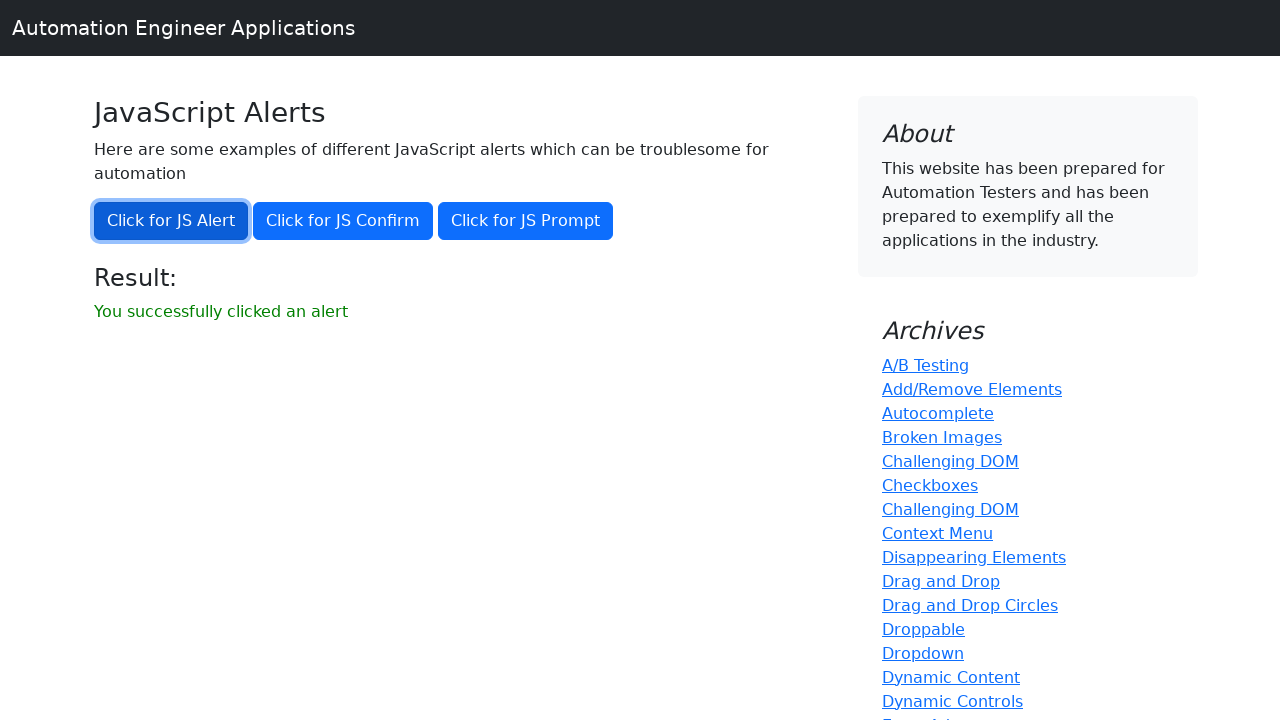

Verified that alert was successfully accepted with correct result message
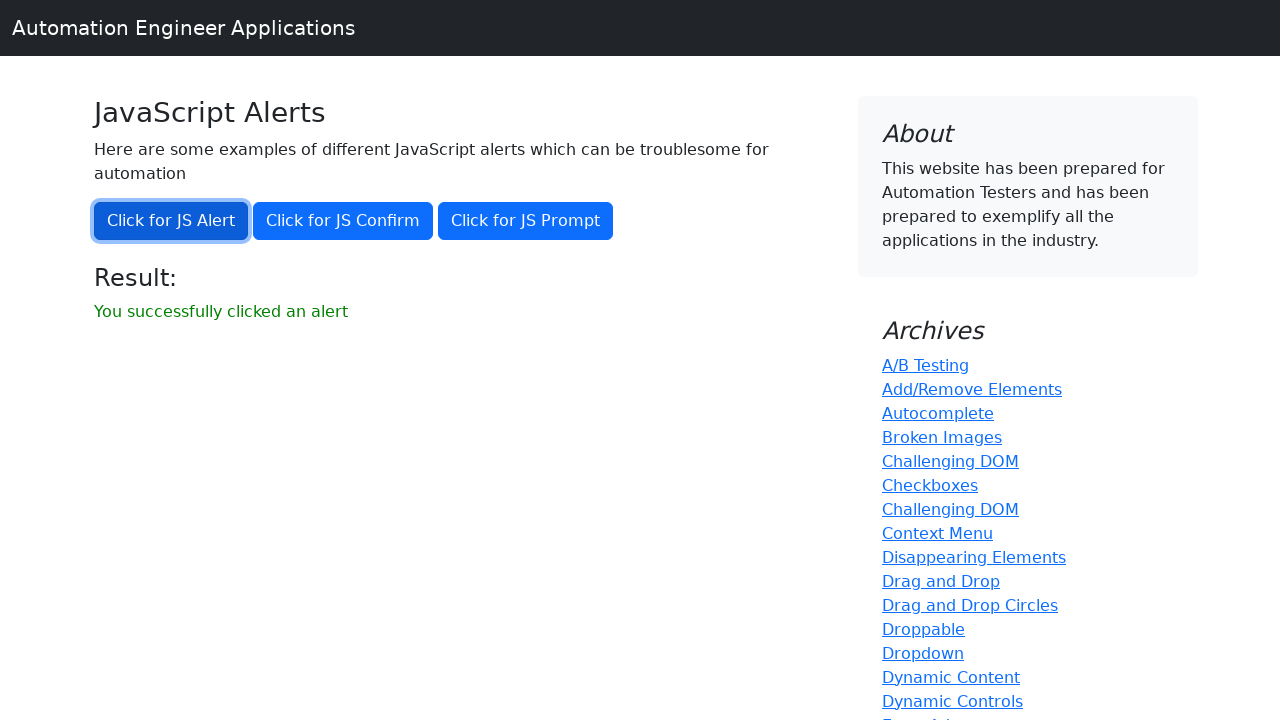

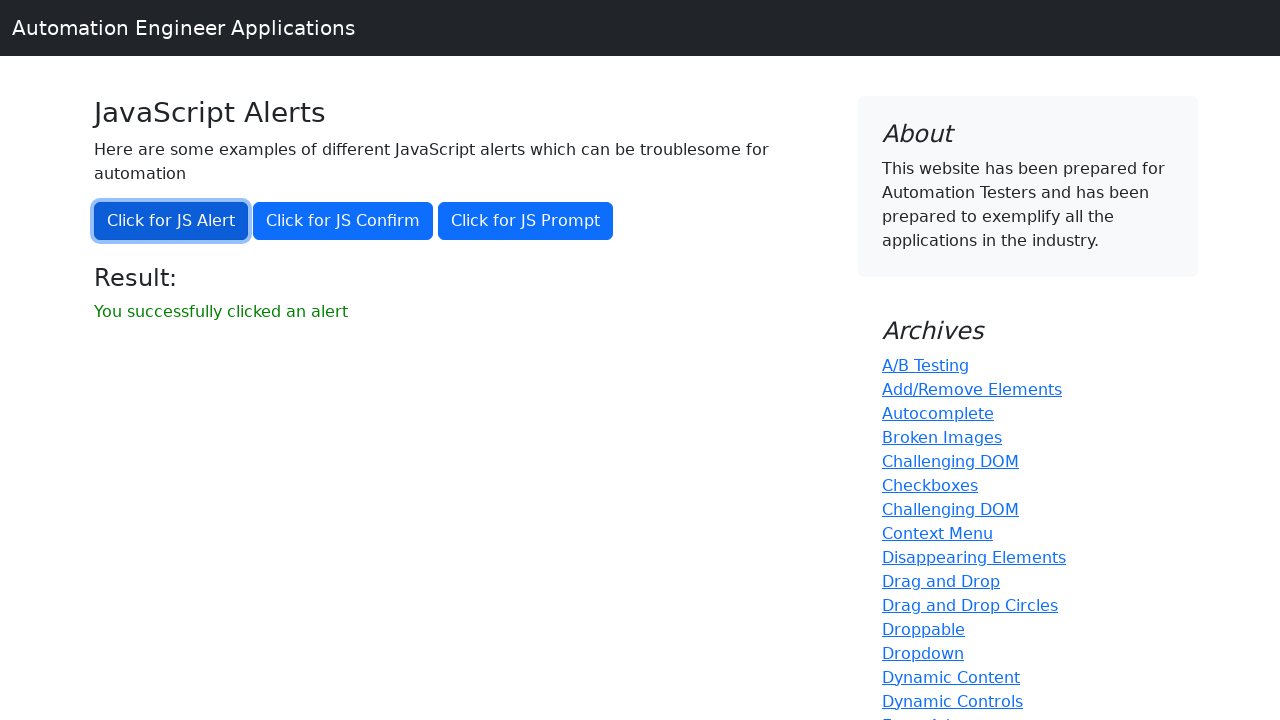